Tests the age form by entering a name and age of 5 (child), then verifies the kid success message is displayed

Starting URL: https://kristinek.github.io/site/examples/age

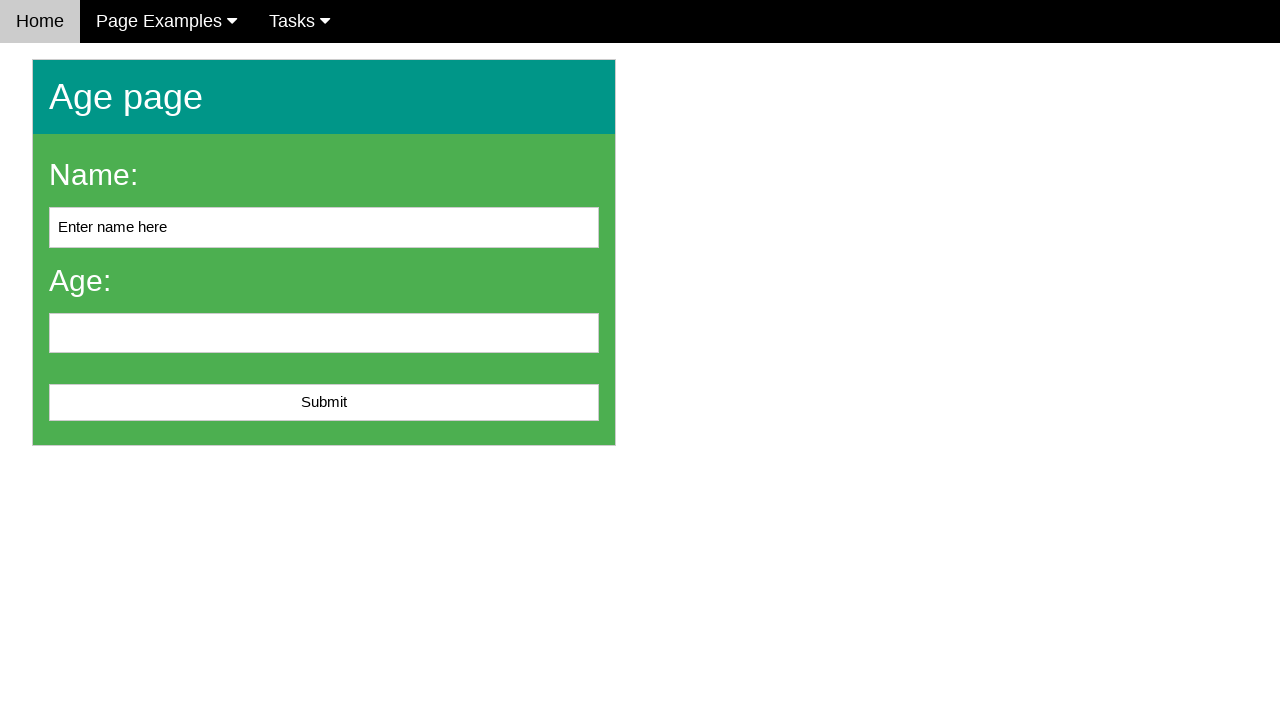

Filled name field with 'zeel' on #name
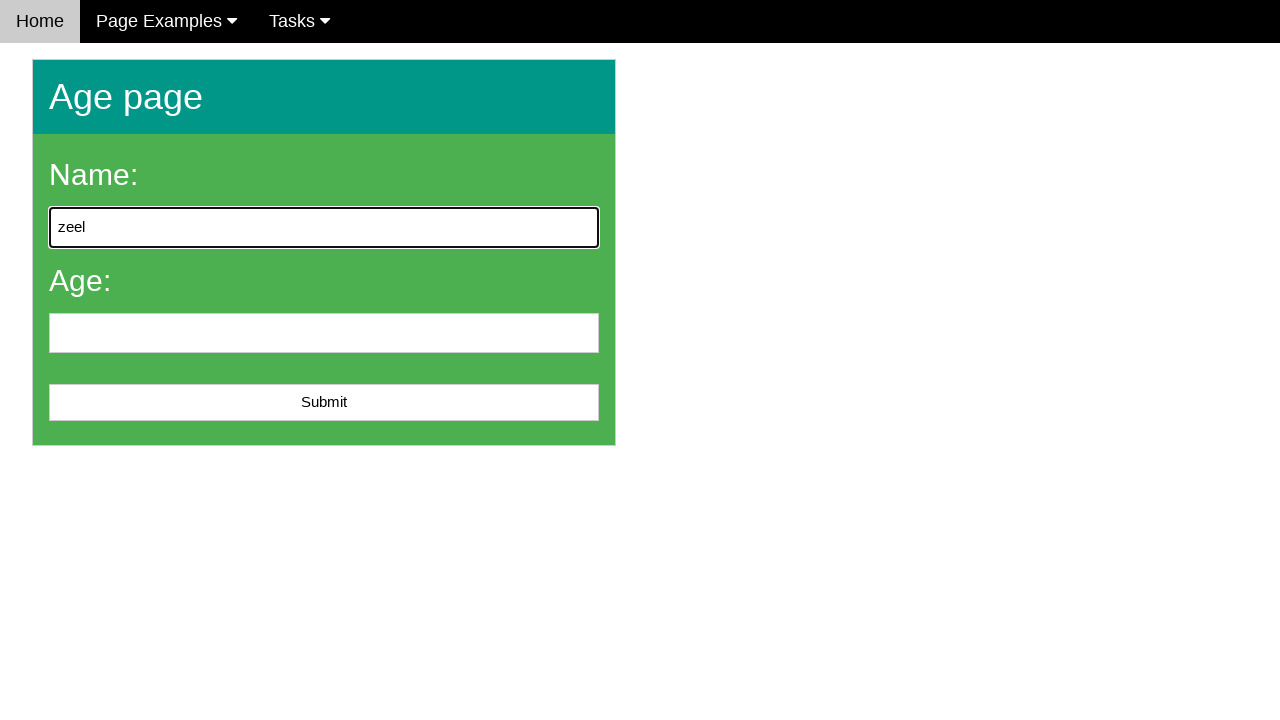

Filled age field with '5' (child age) on #age
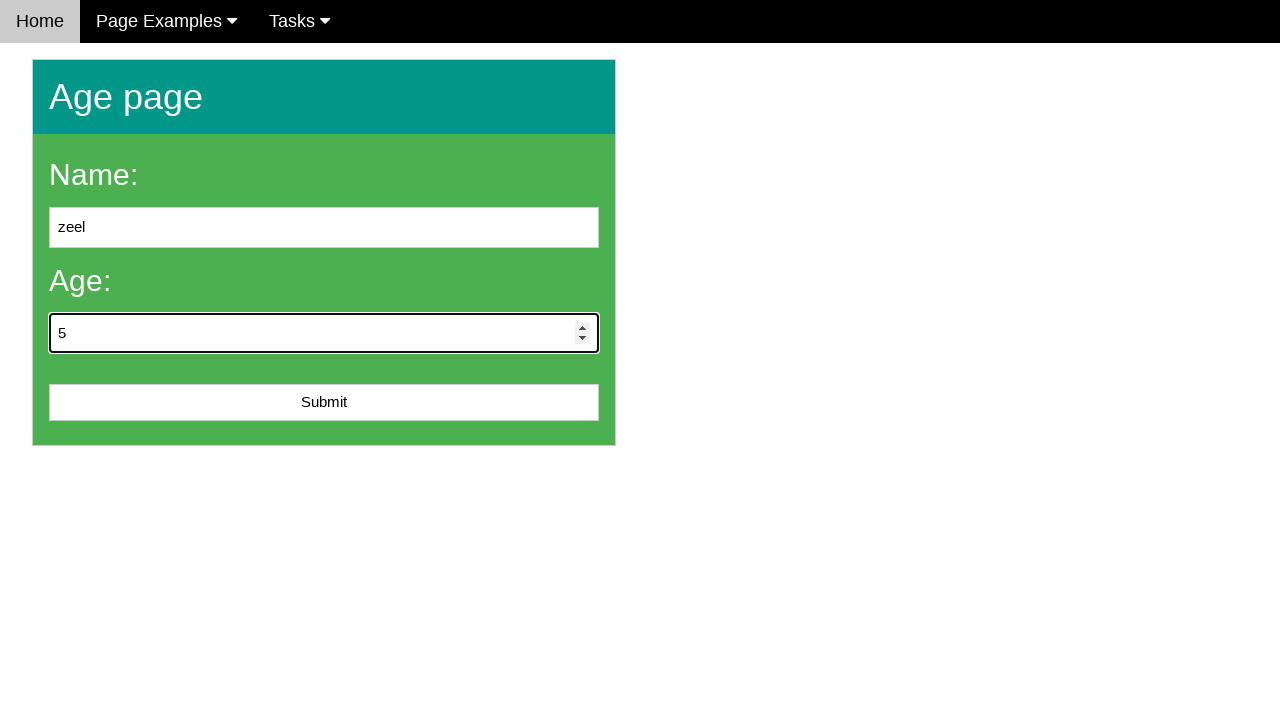

Clicked submit button to submit age form at (324, 403) on #submit
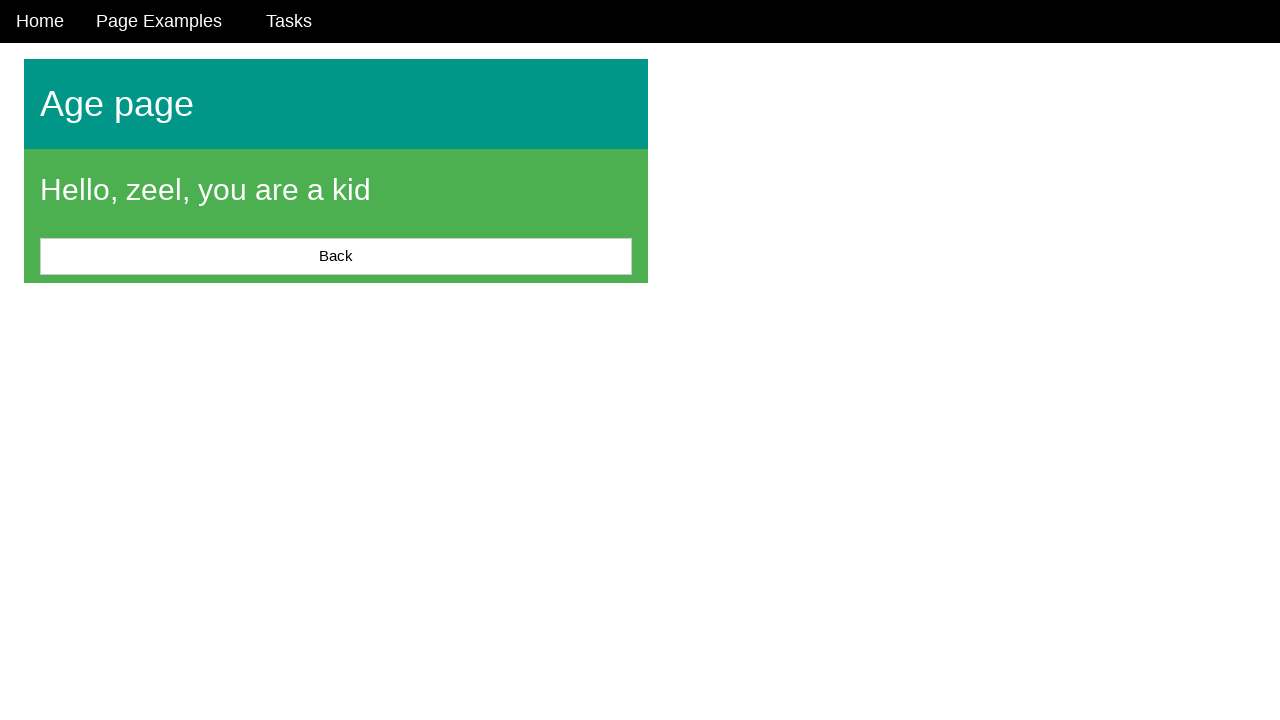

Kid success message appeared
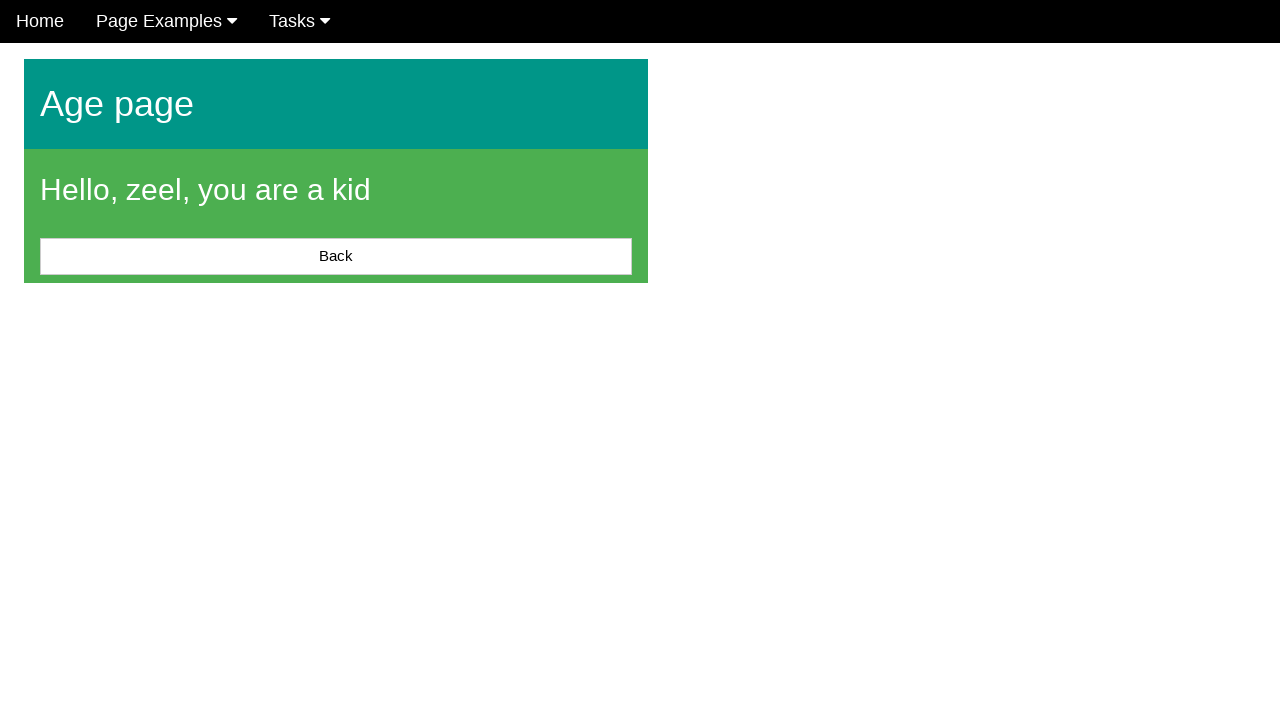

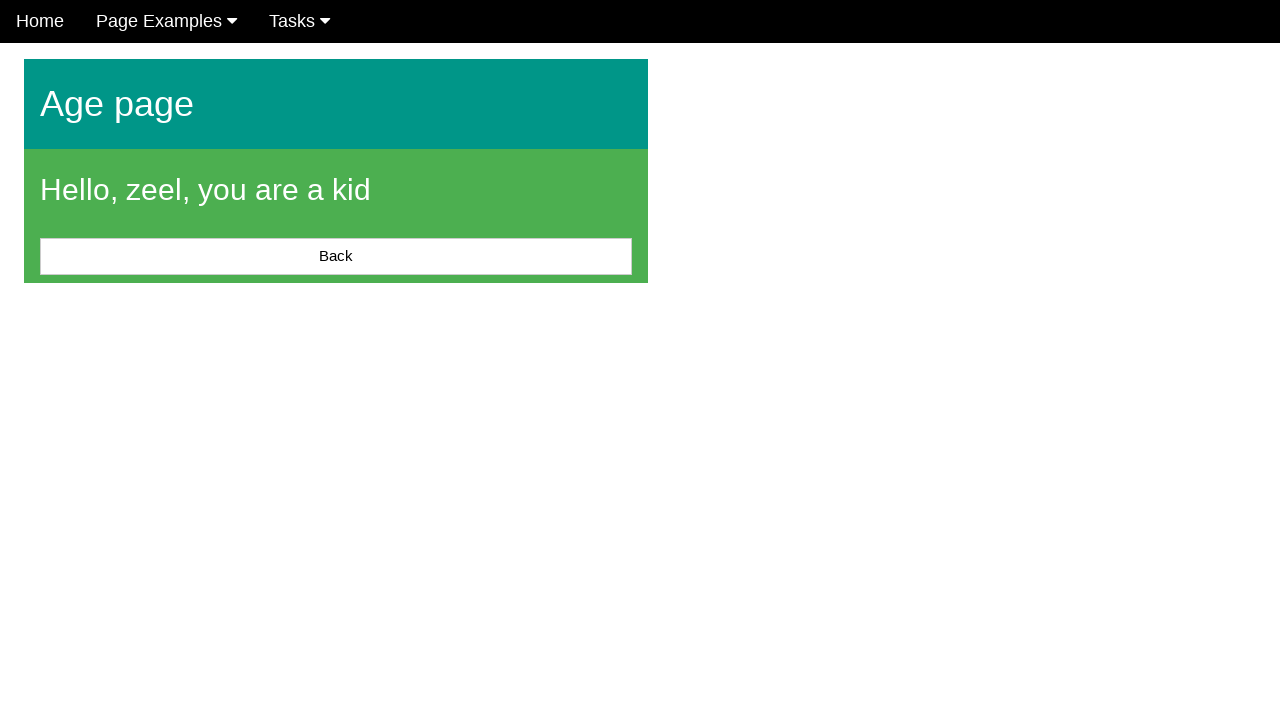